Tests the search functionality on BigBasket by searching for "watermelon" and waiting for product results to load

Starting URL: https://www.bigbasket.com/

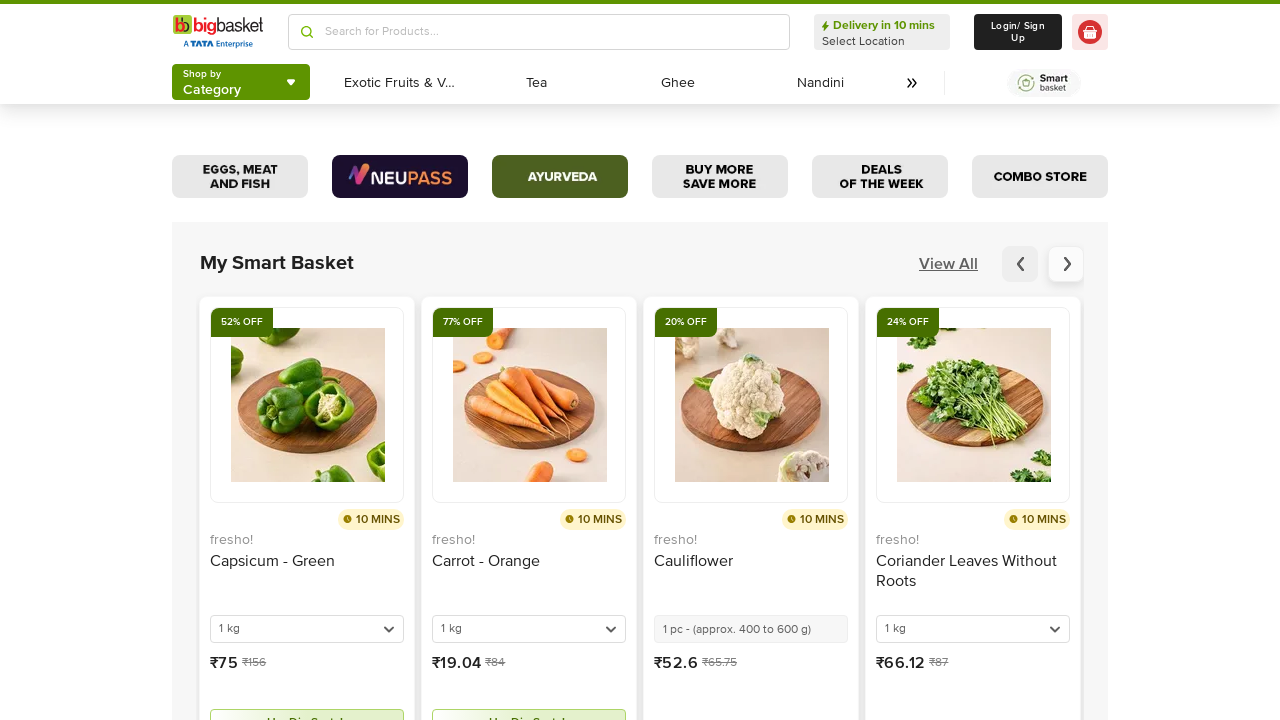

Filled search box with 'watermelon' on input[placeholder='Search for Products...']
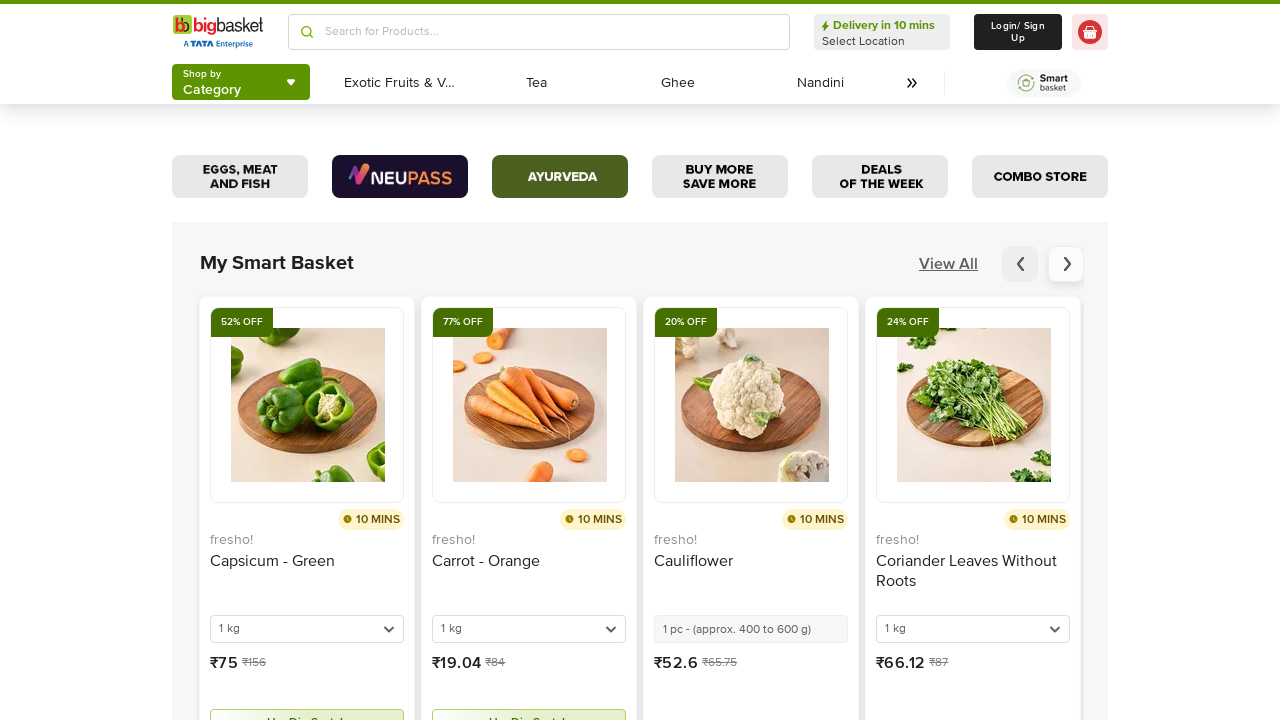

Pressed Enter to submit search query
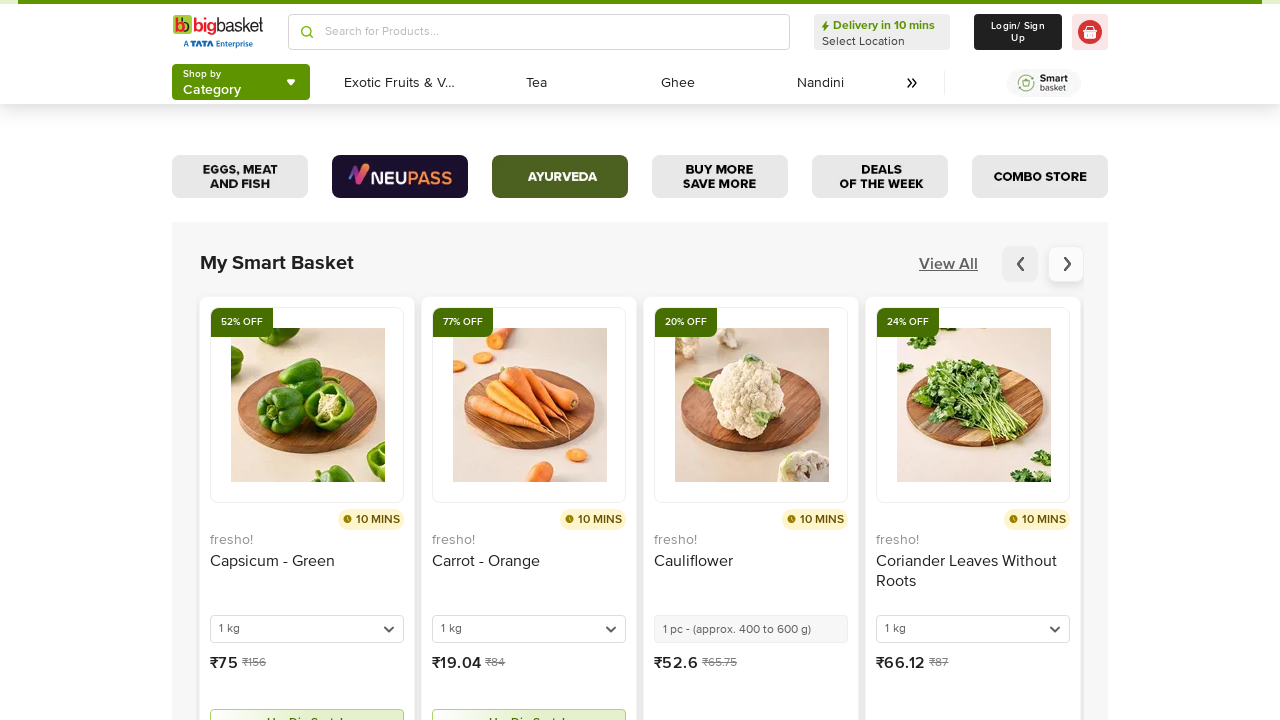

Search results product titles loaded
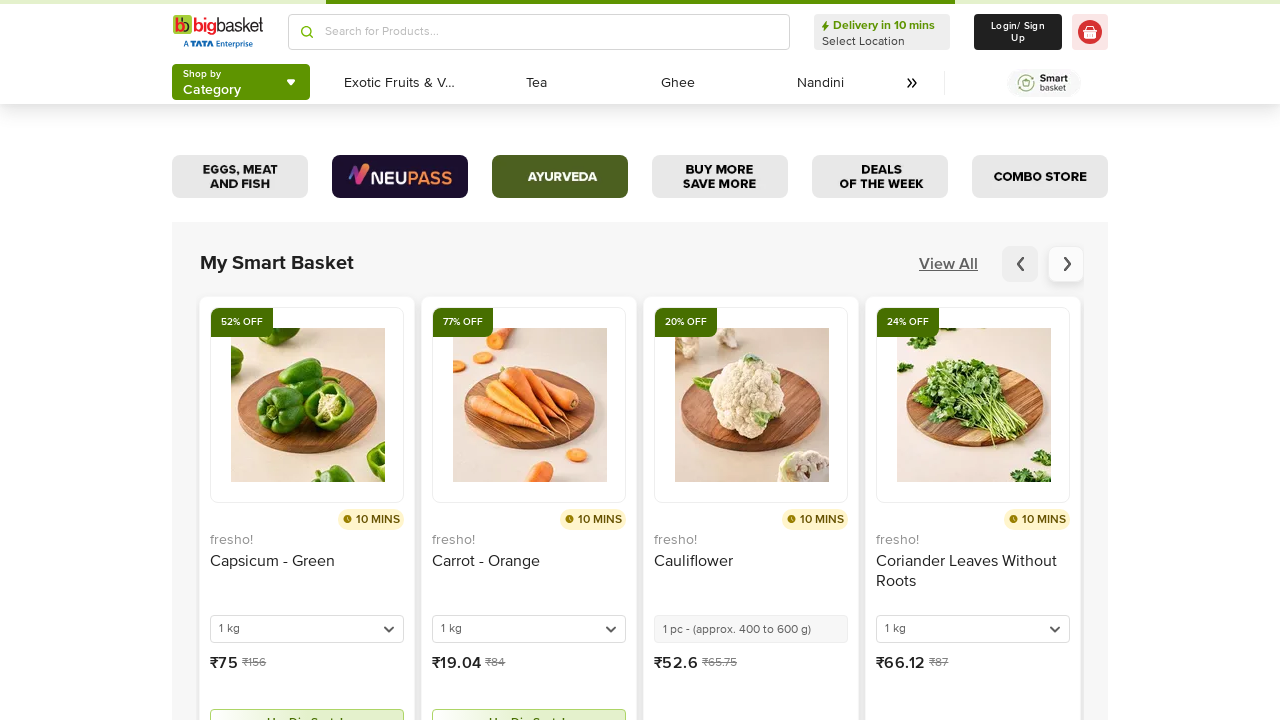

Product result cards fully loaded and displayed
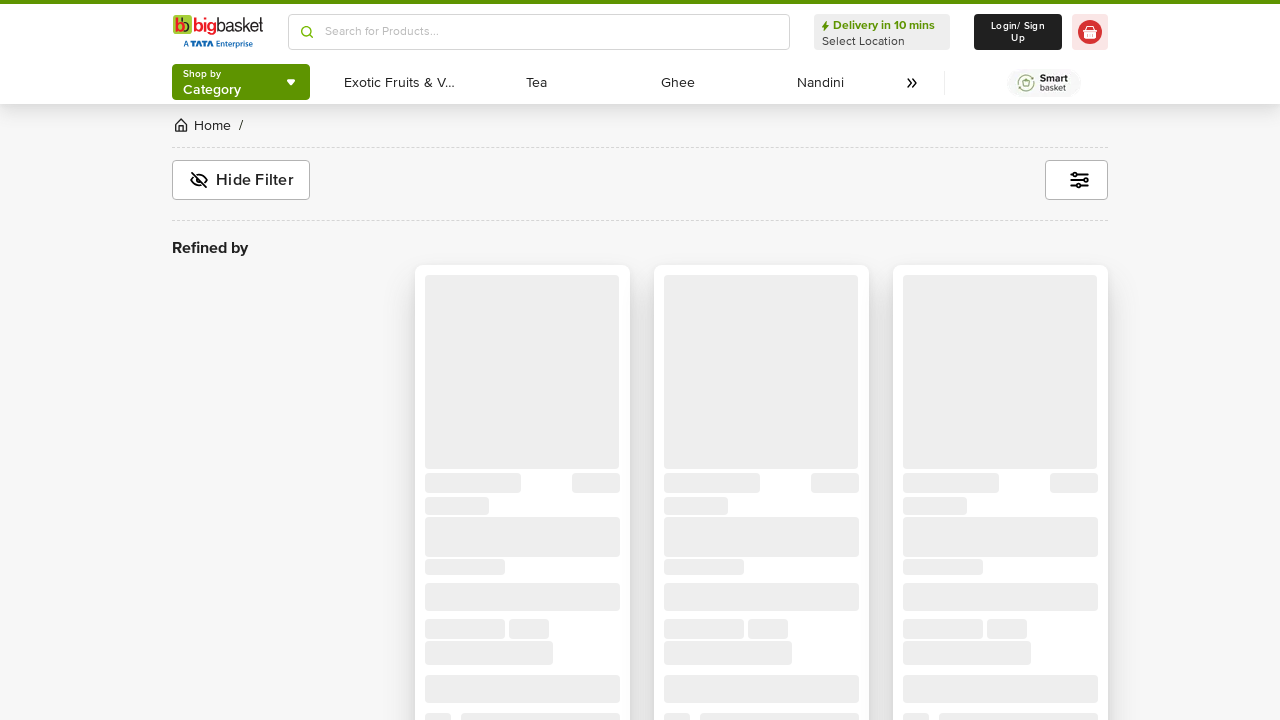

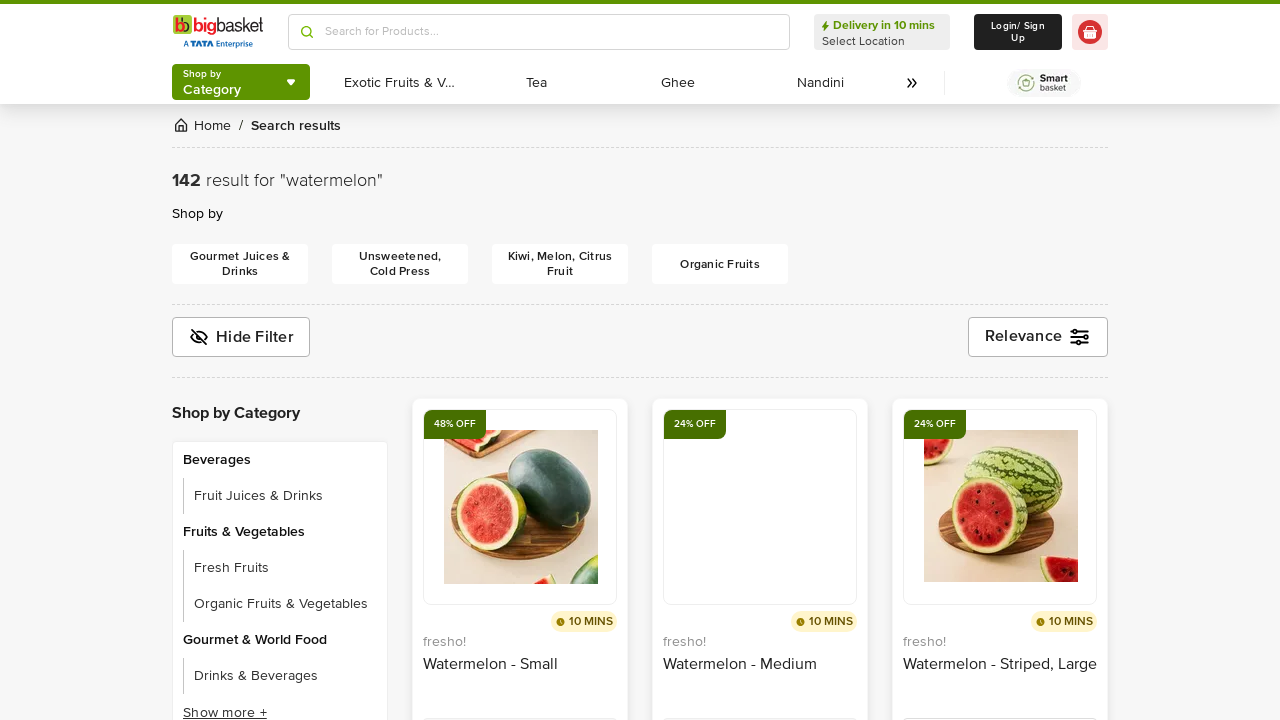